Tests link navigation by clicking on a homepage link and verifying the URL changes to the expected homepage

Starting URL: https://kristinek.github.io/site/examples/actions

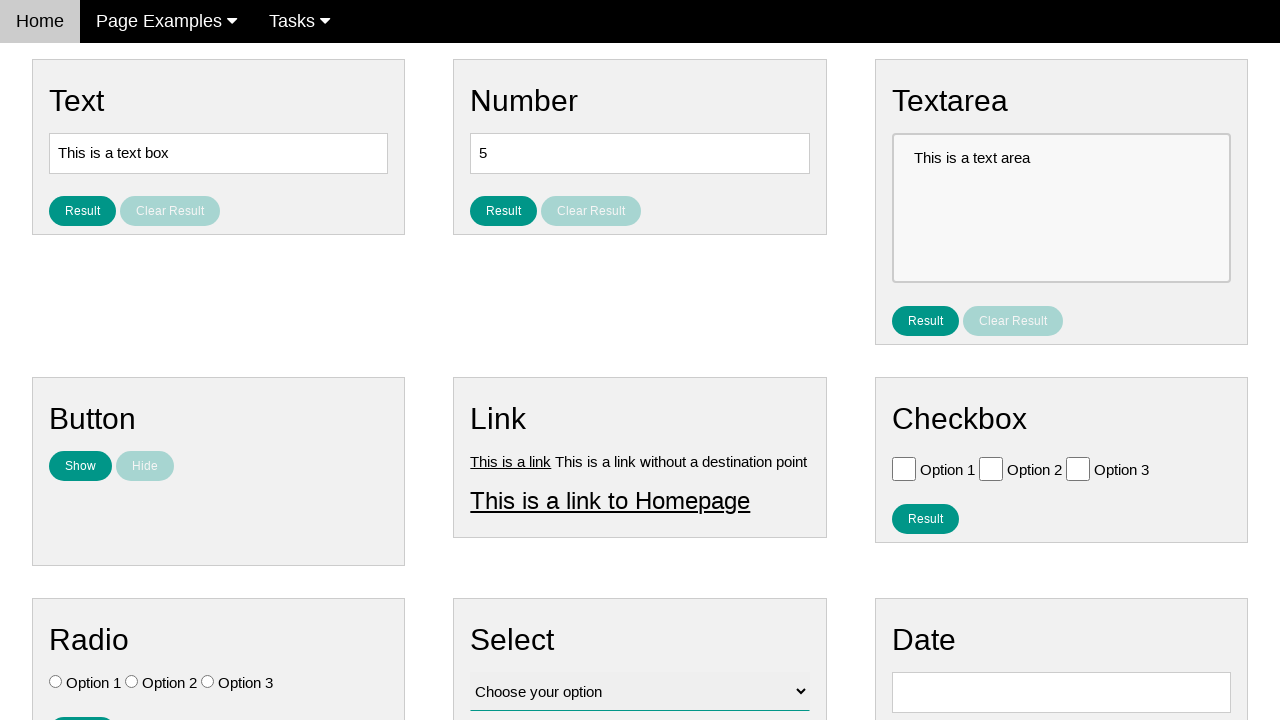

Verified current URL is the actions example page
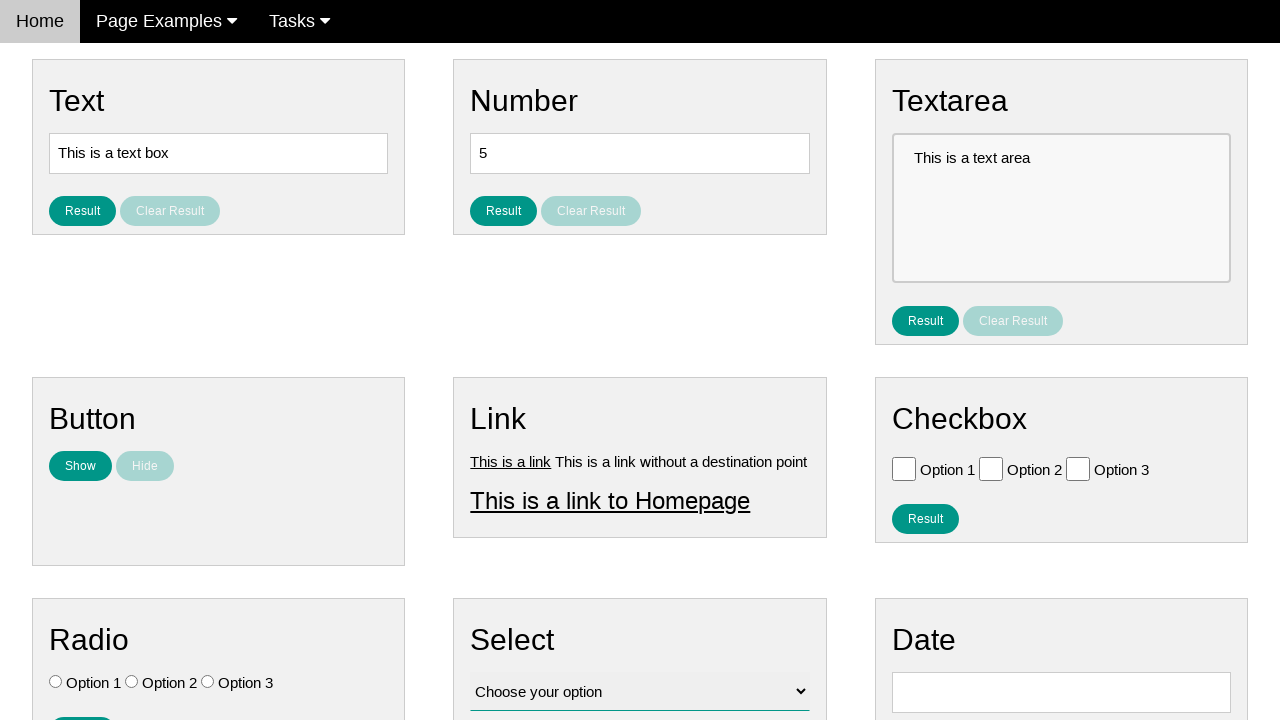

Clicked on the homepage link at (610, 500) on #homepage_link
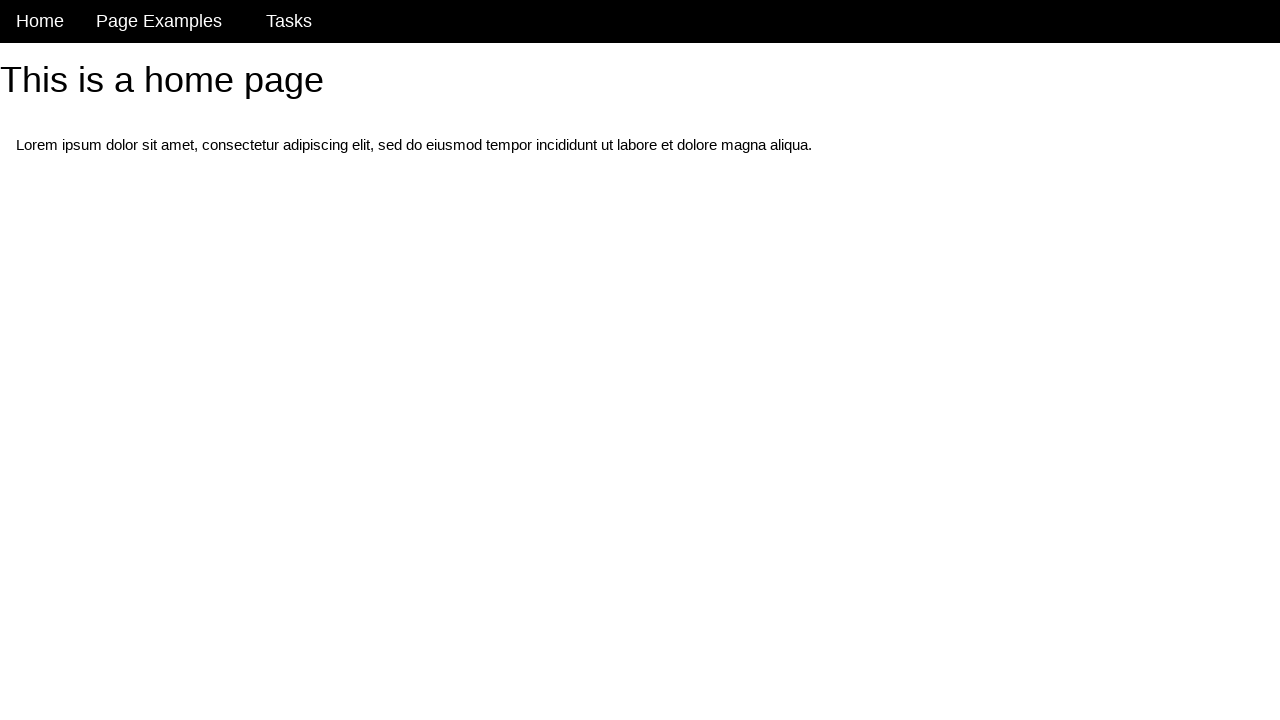

Navigation to homepage completed
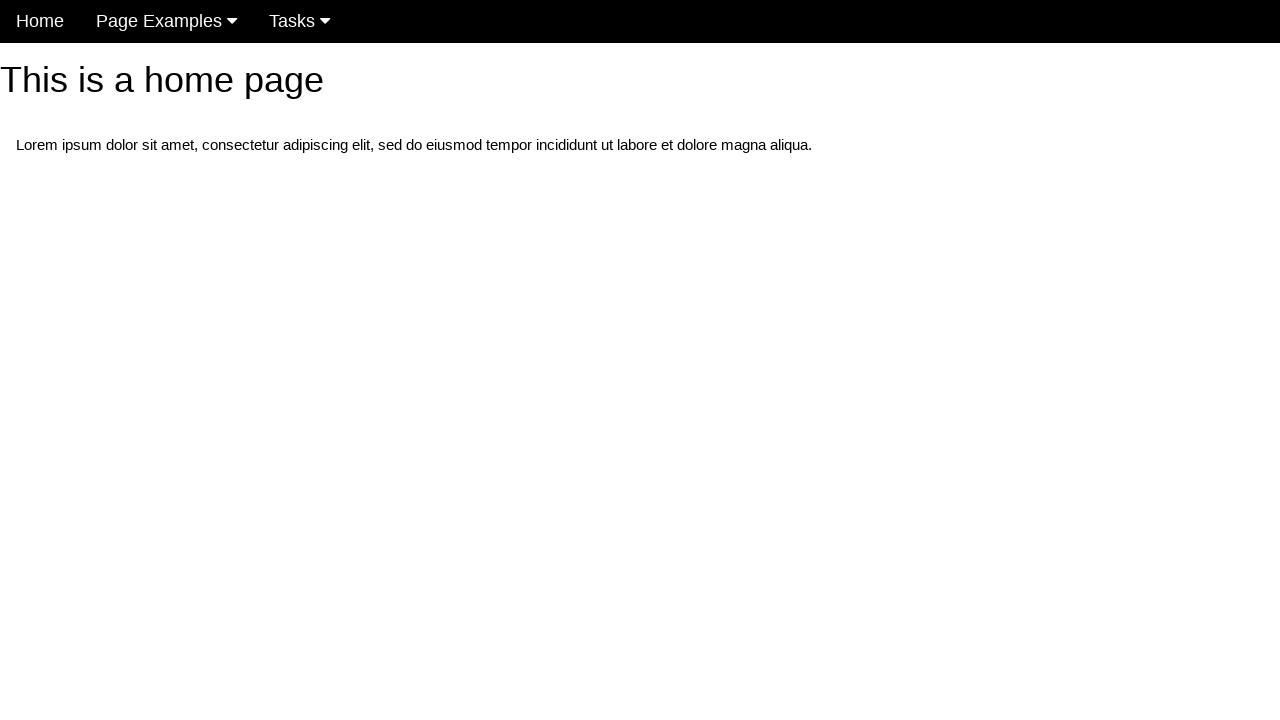

Verified URL changed to homepage
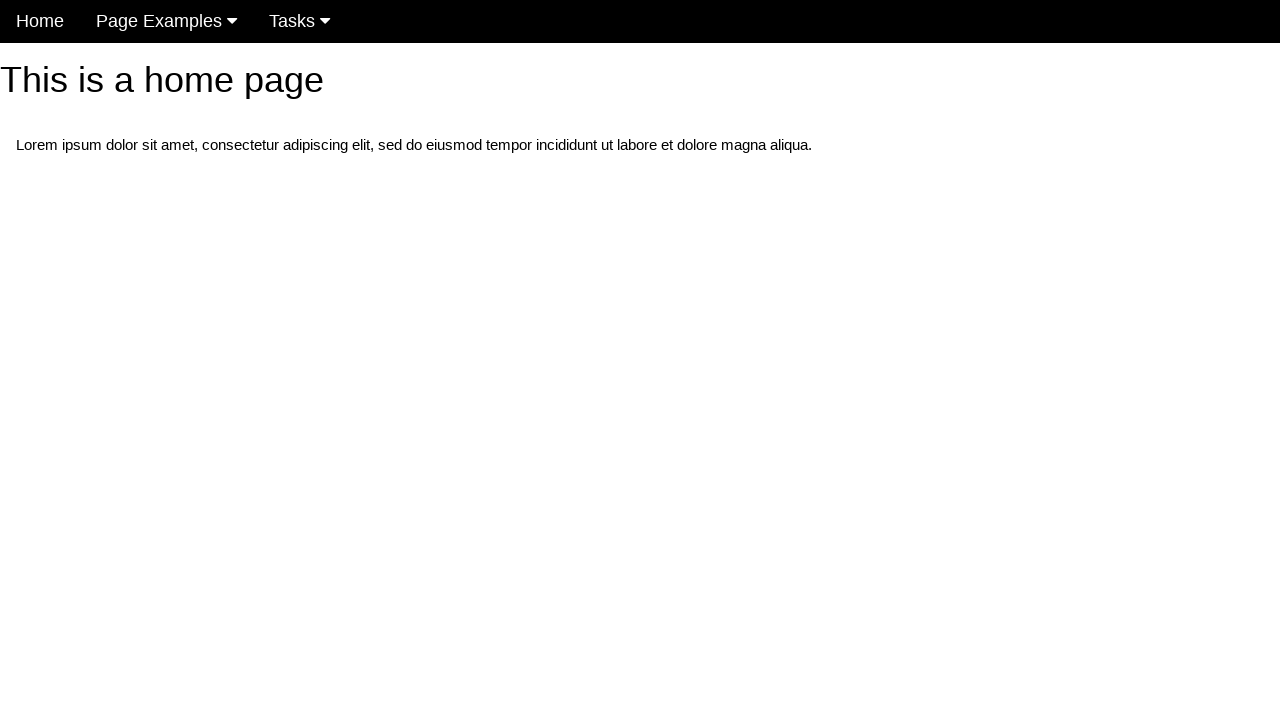

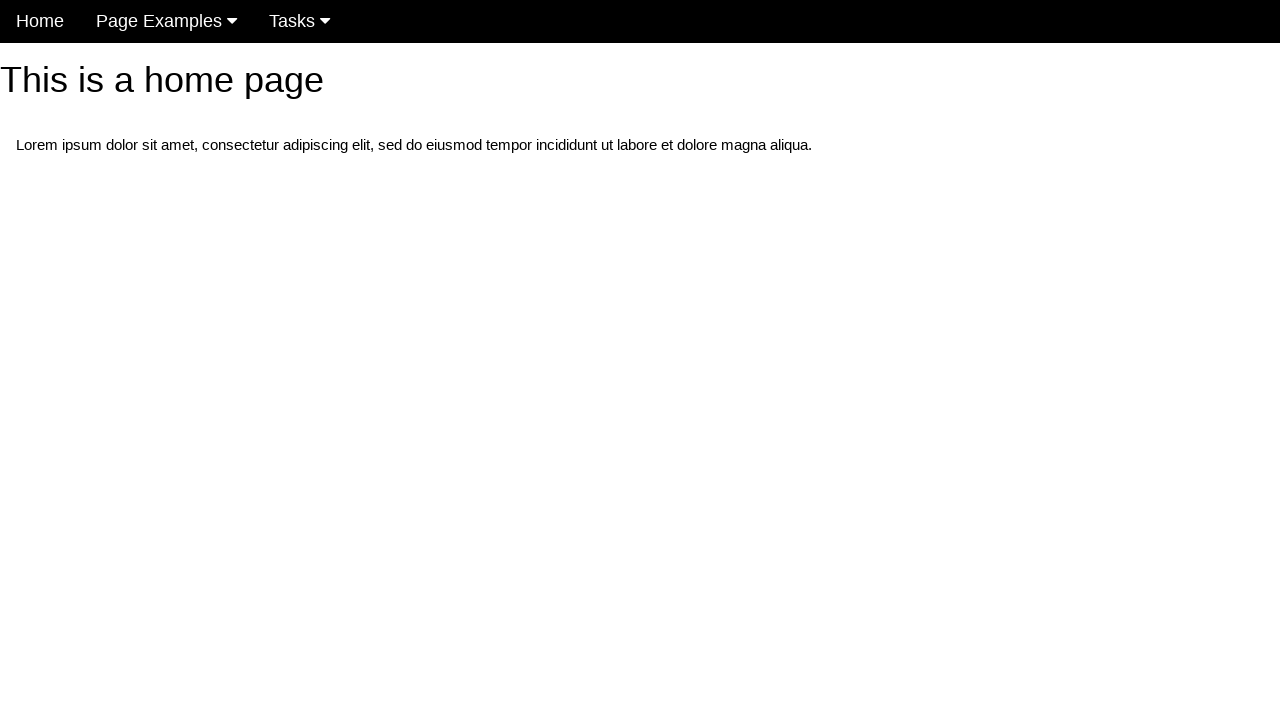